Navigates to the Automation Practice page and verifies that footer links are present and visible on the page

Starting URL: https://rahulshettyacademy.com/AutomationPractice/

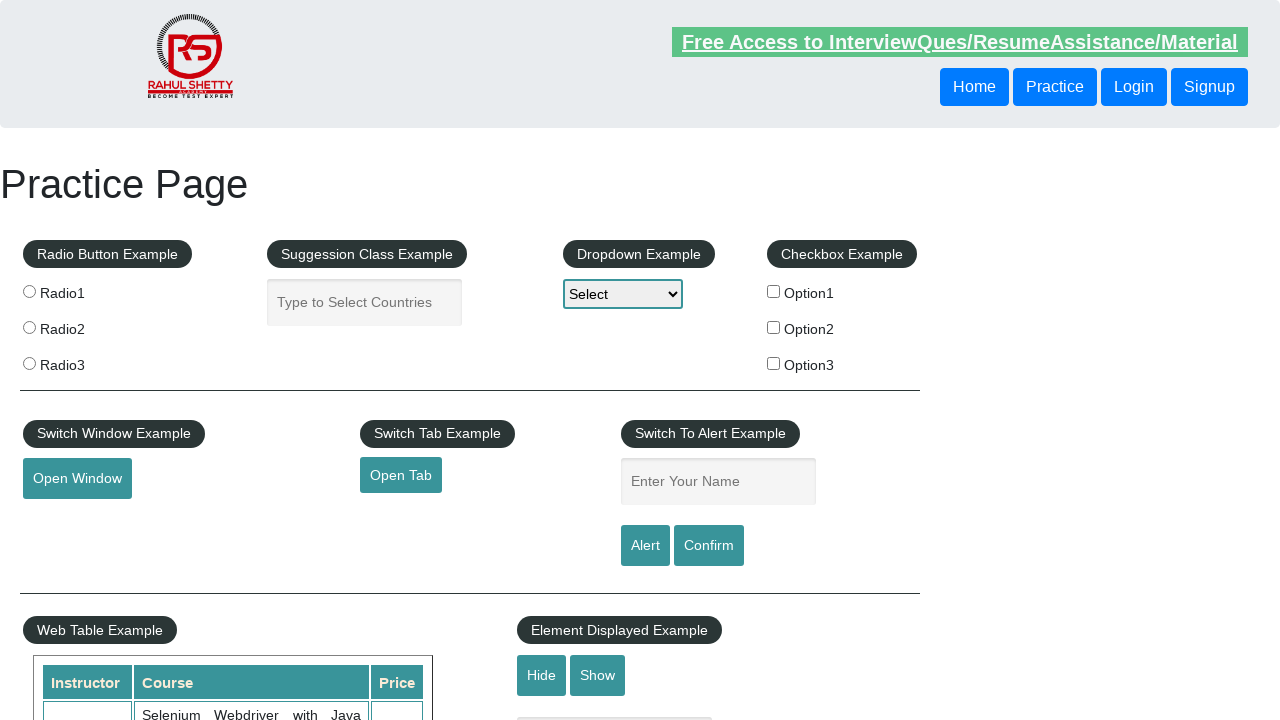

Navigated to Automation Practice page
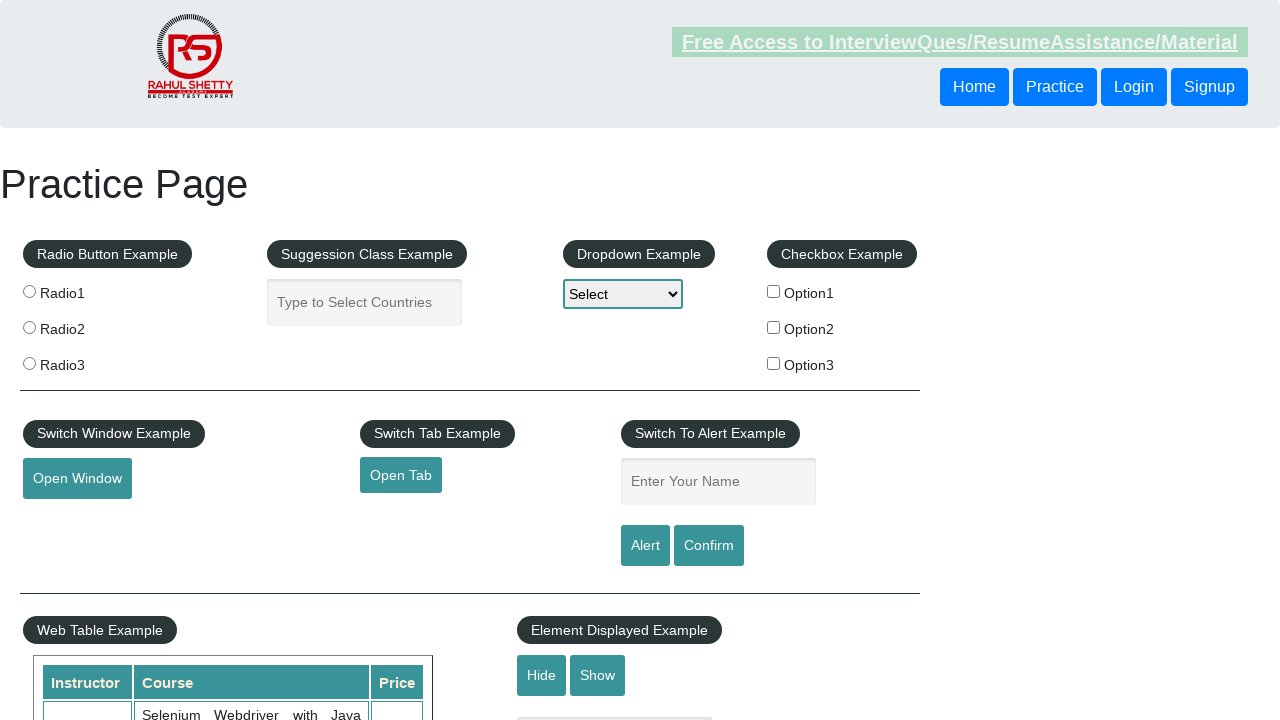

Footer links selector loaded
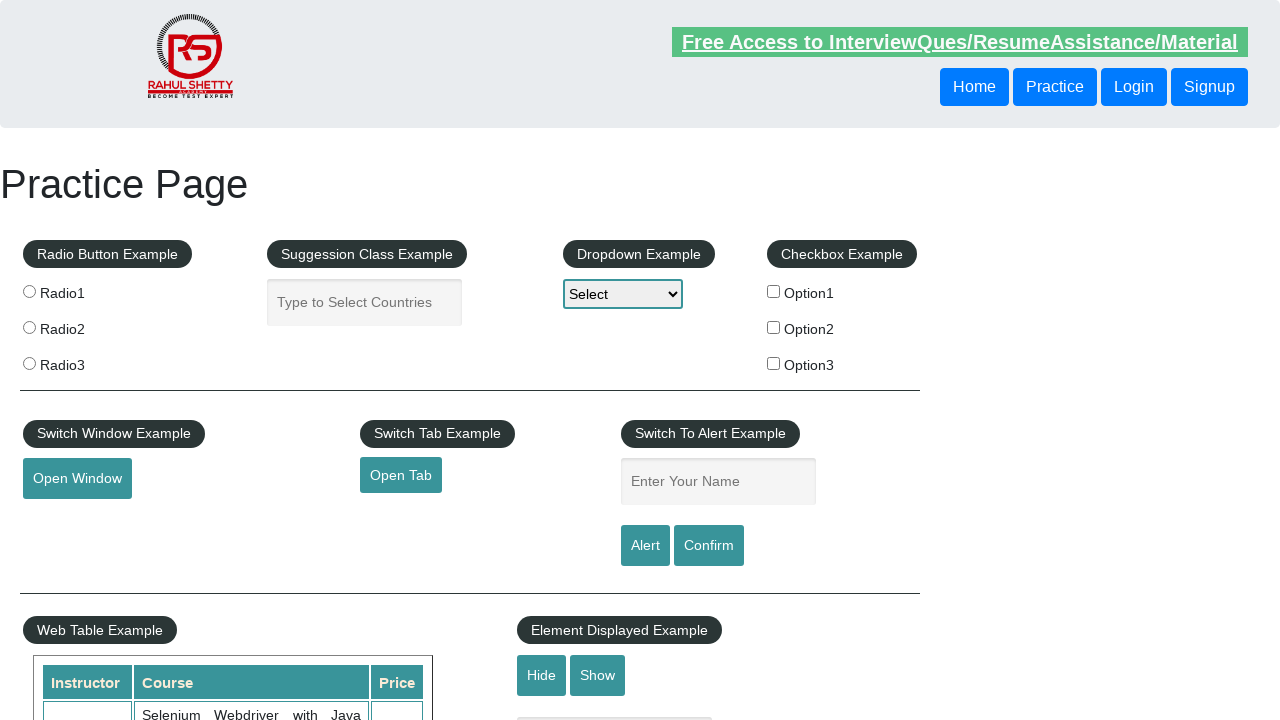

Located all footer links on the page
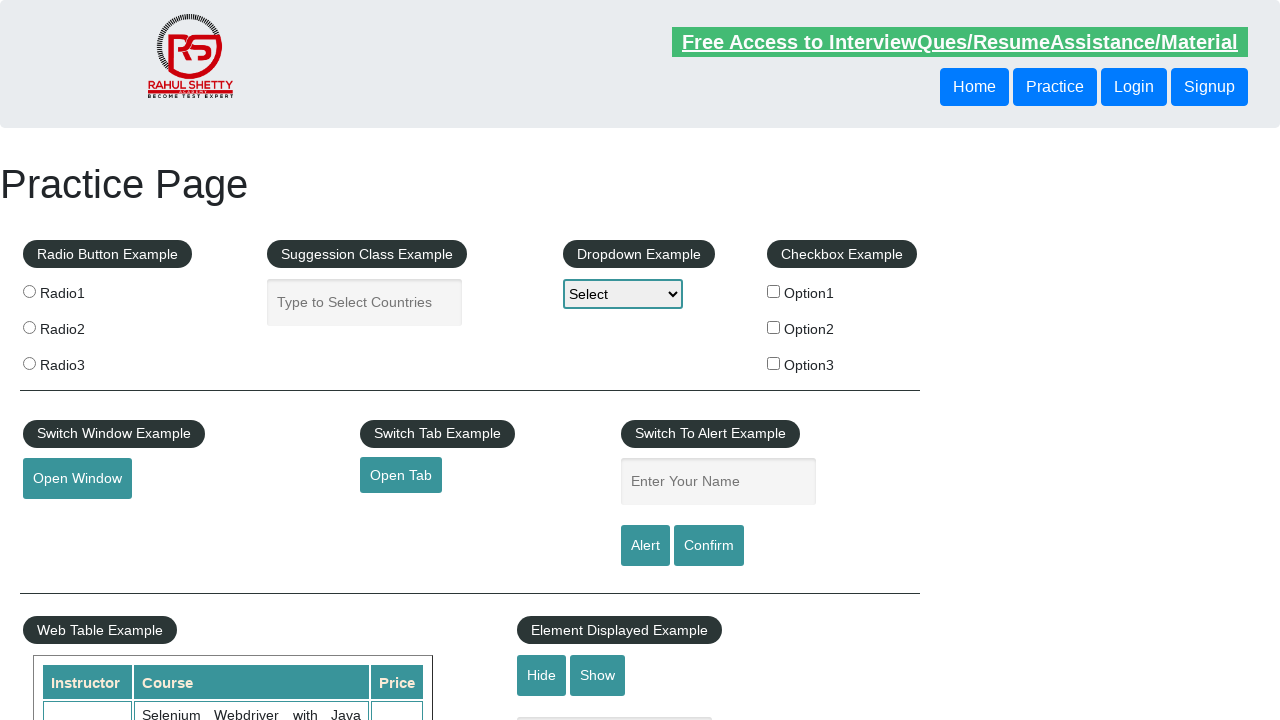

Verified 20 footer links are present on the page
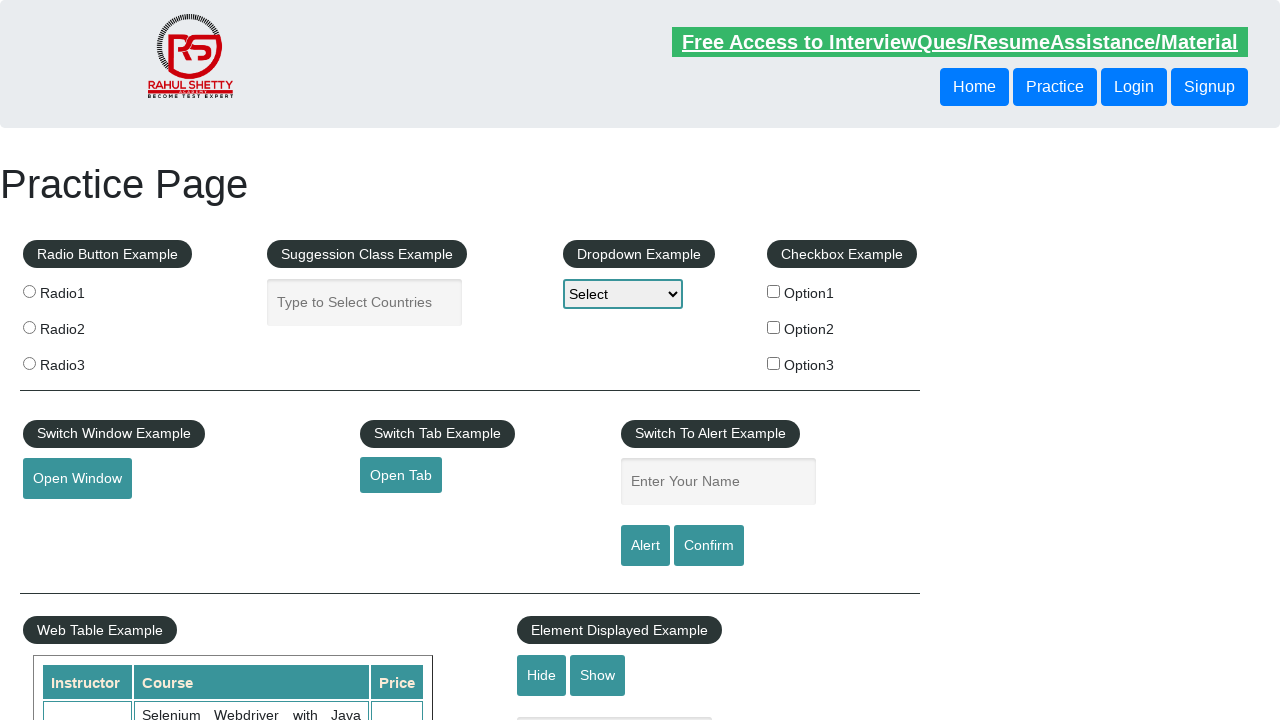

First footer link is visible
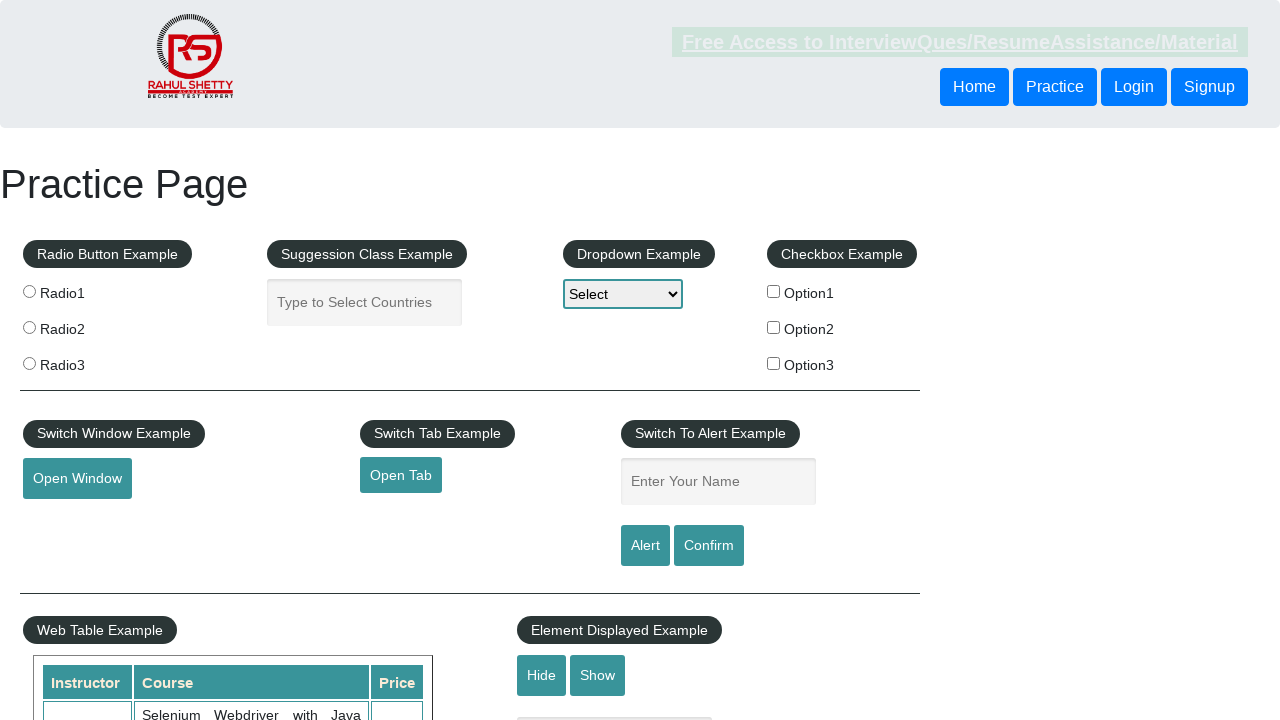

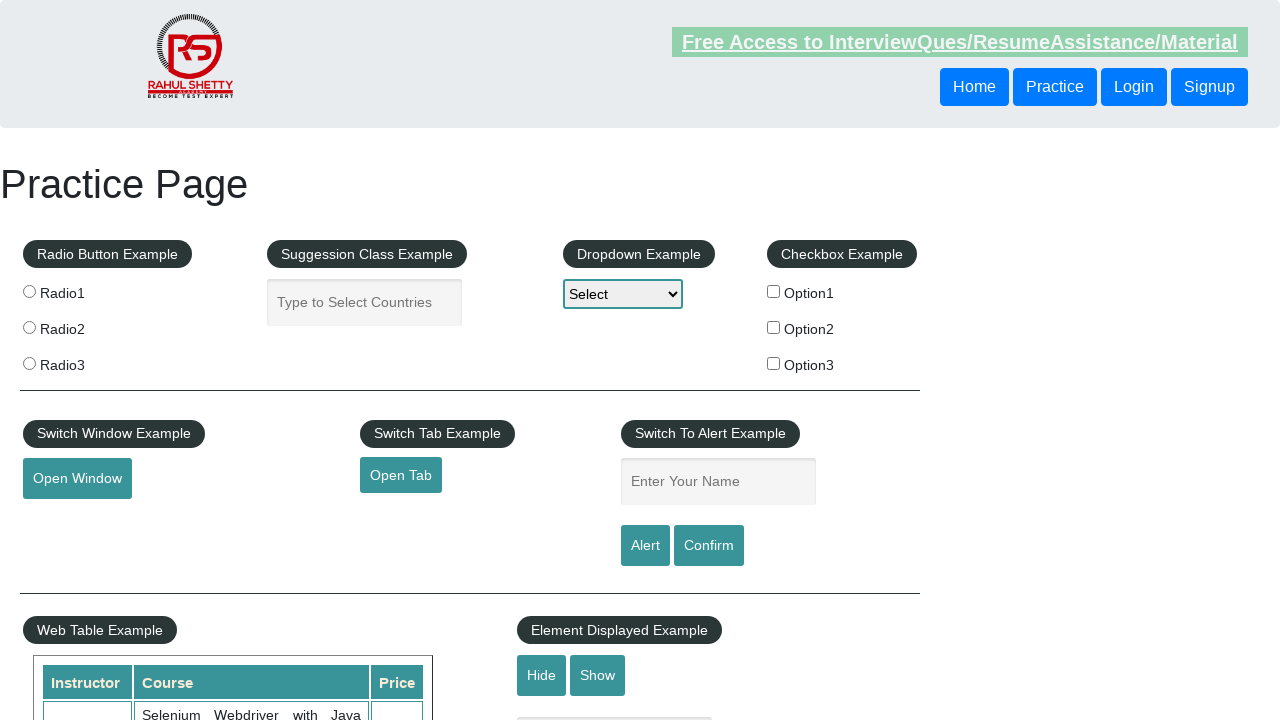